Navigates to 4gamer.net gaming news site and clicks on the "PC" category link to view PC gaming content

Starting URL: https://www.4gamer.net/

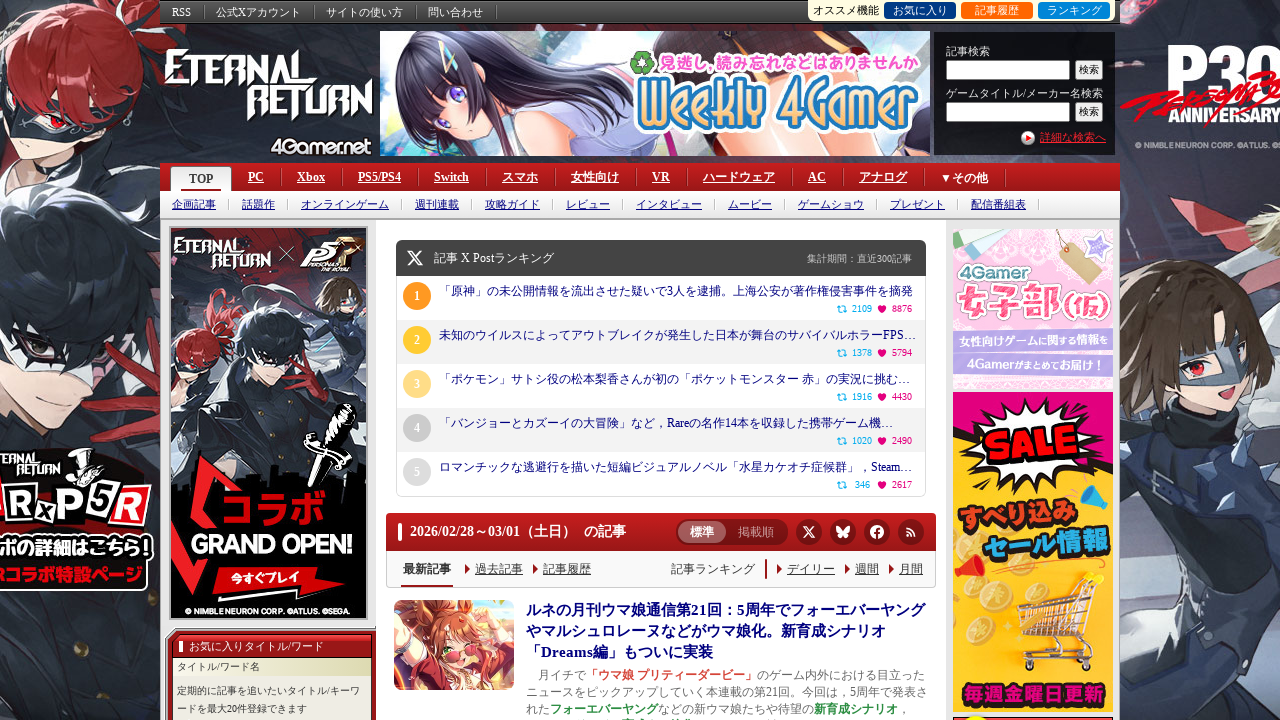

Waited for 4gamer.net homepage to fully load
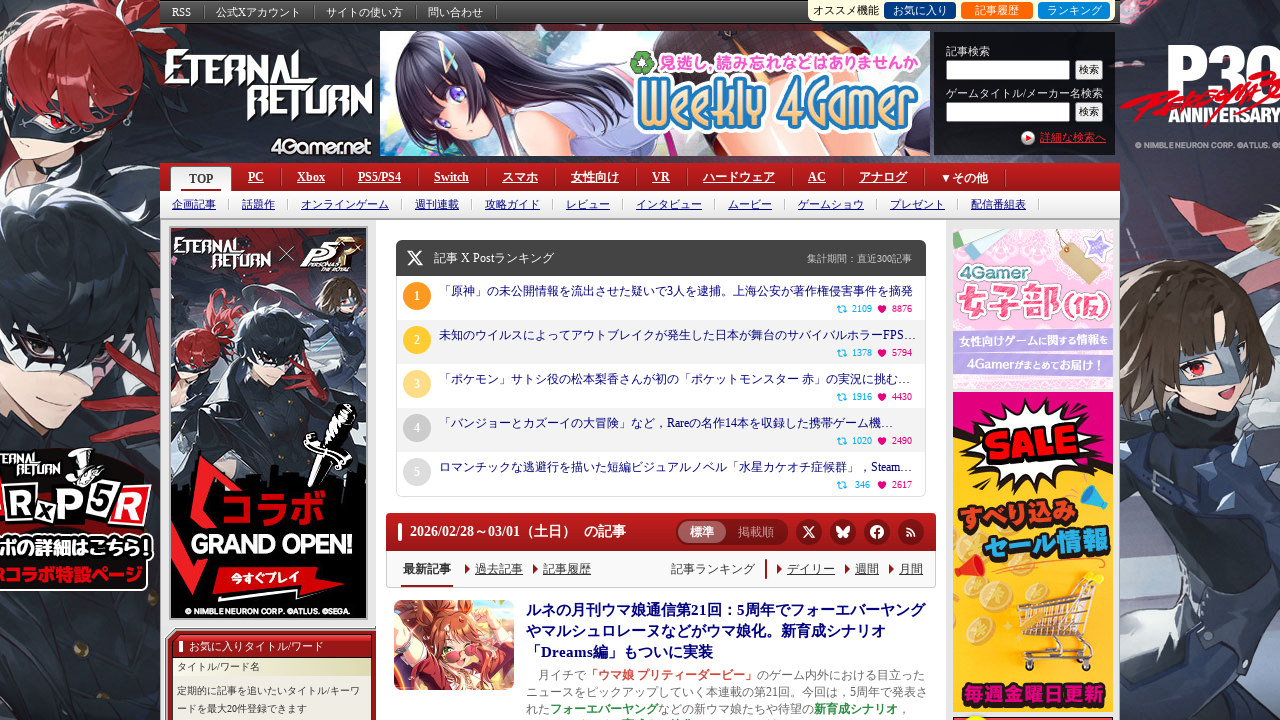

Clicked on PC category link to view PC gaming content at (256, 177) on text=PC
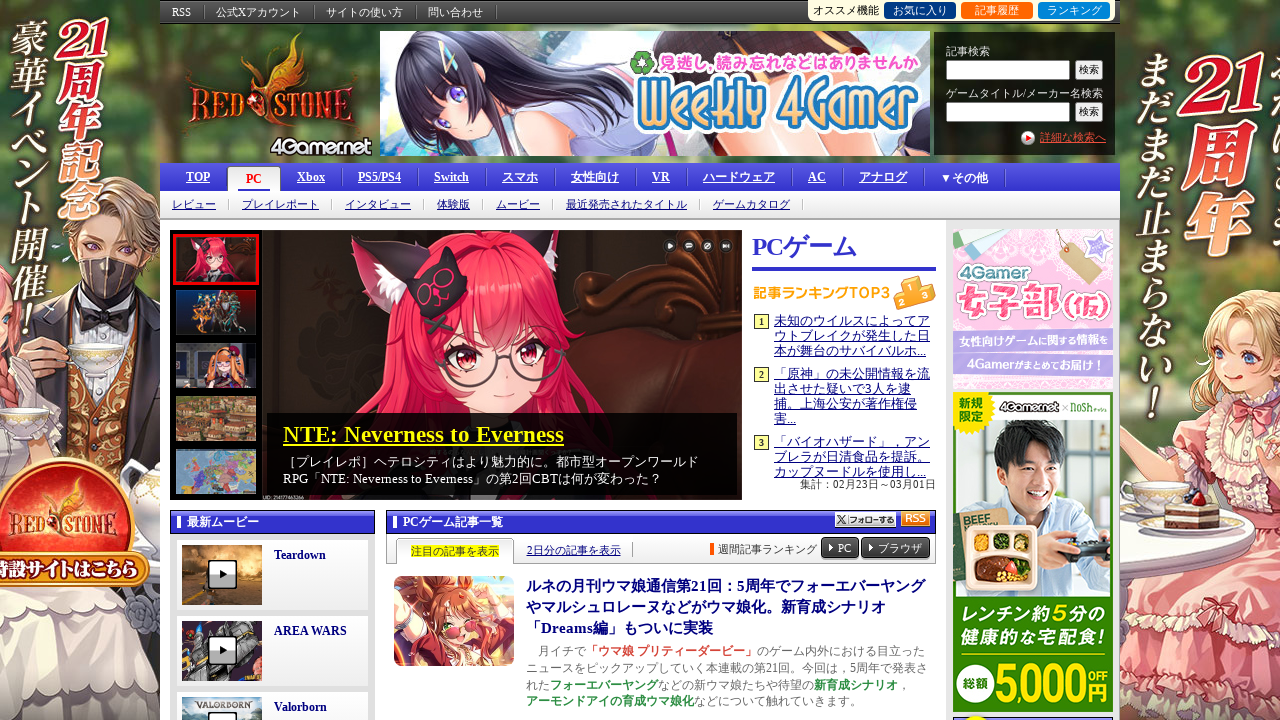

Waited for PC gaming section to fully load
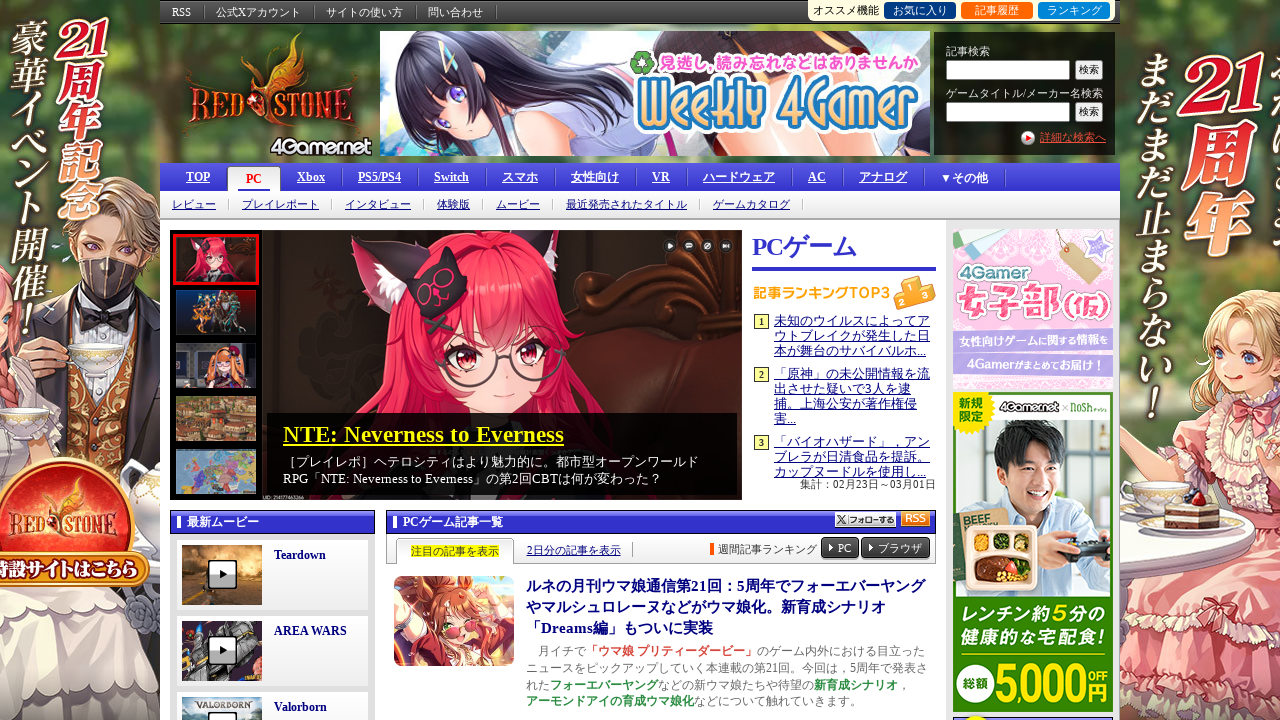

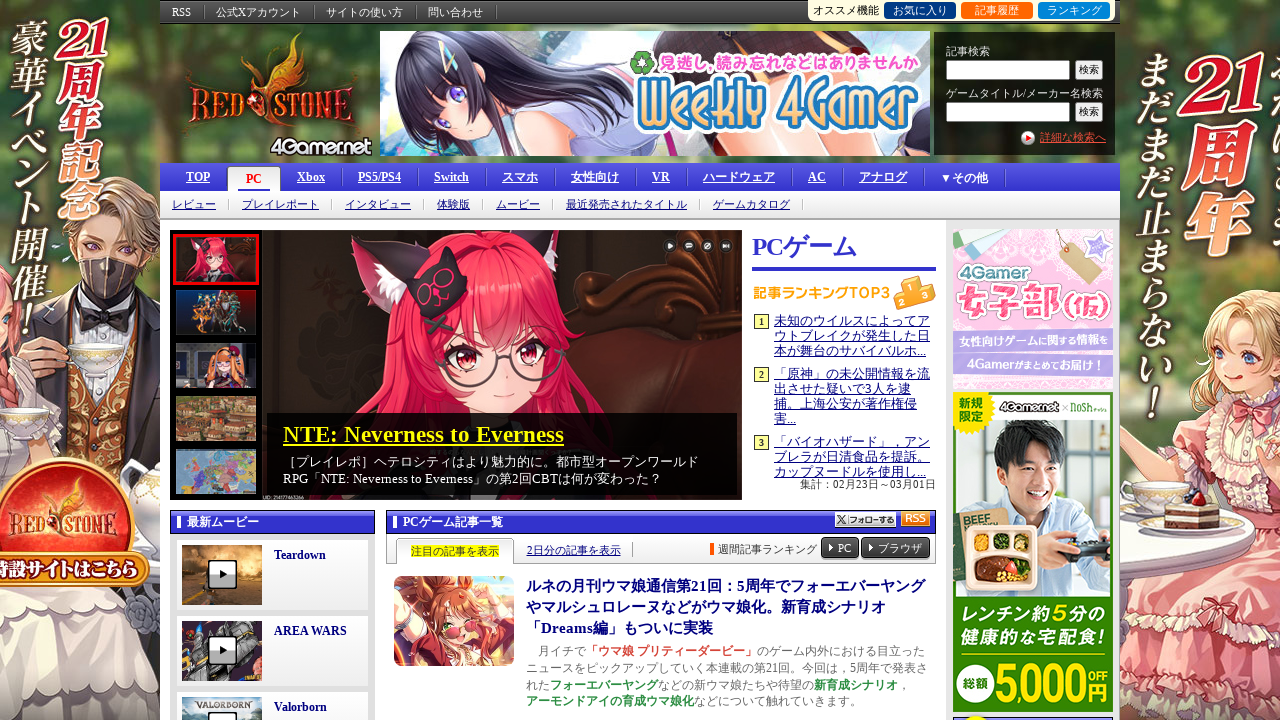